Verifies that the HOME navigation link is displayed correctly on the page

Starting URL: https://metalam.github.io/hello_world/

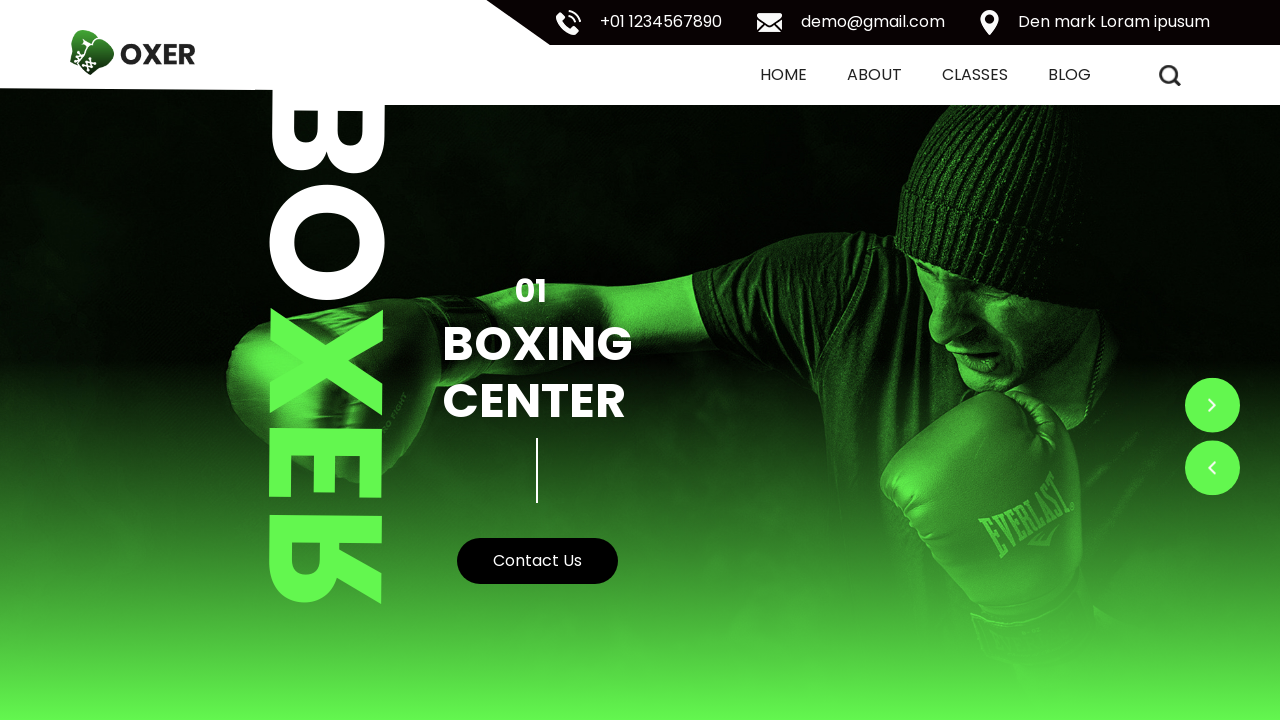

HOME navigation link element loaded and is visible
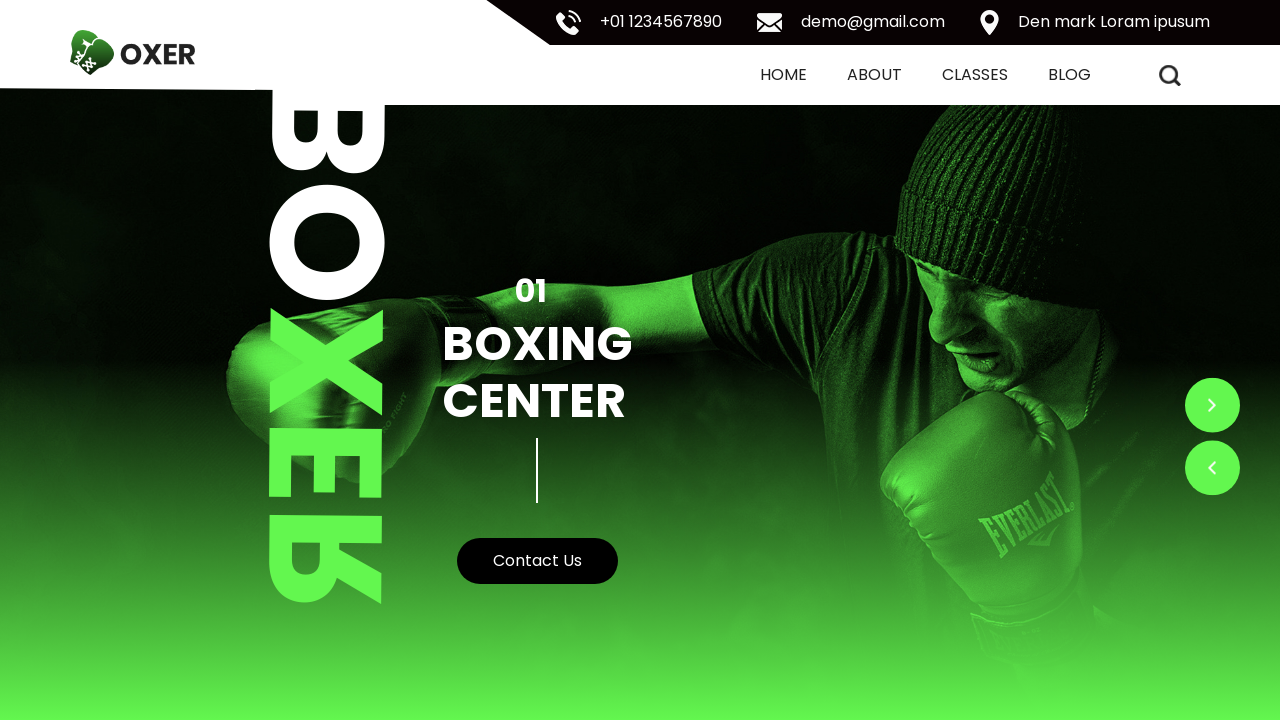

Retrieved inner text from HOME navigation link
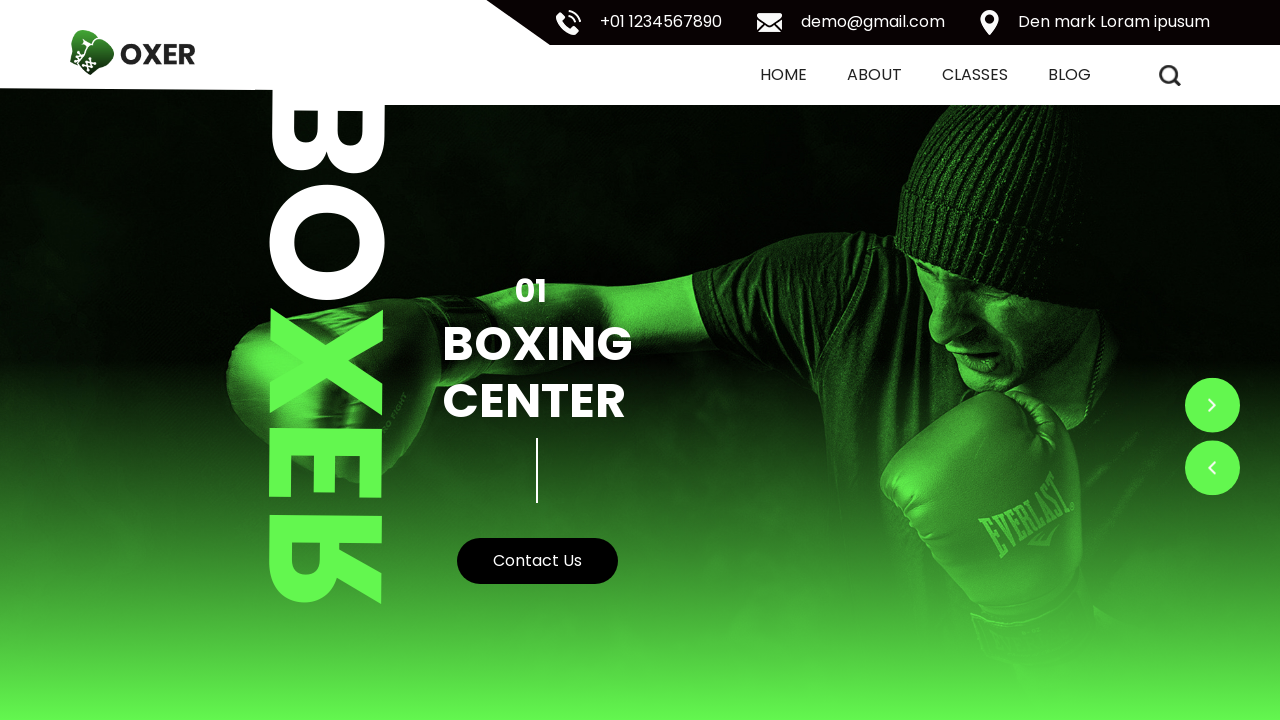

Verified HOME navigation link displays 'HOME\n(CURRENT)' text correctly
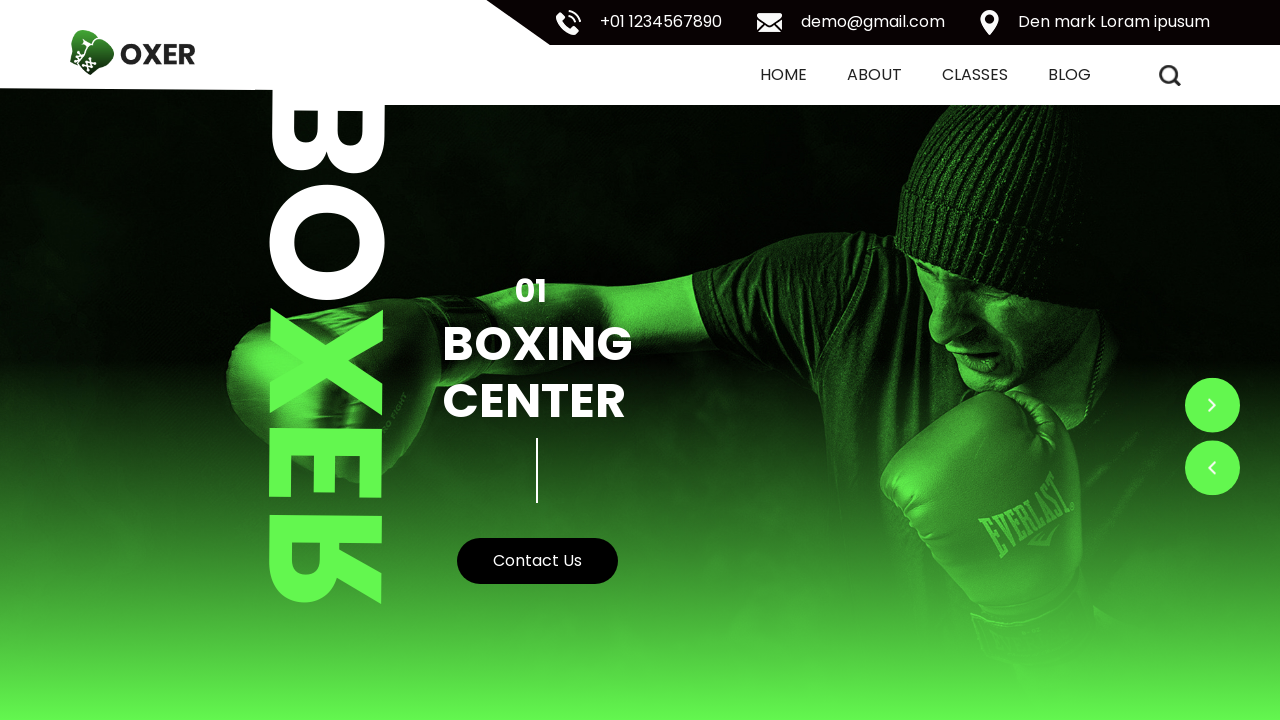

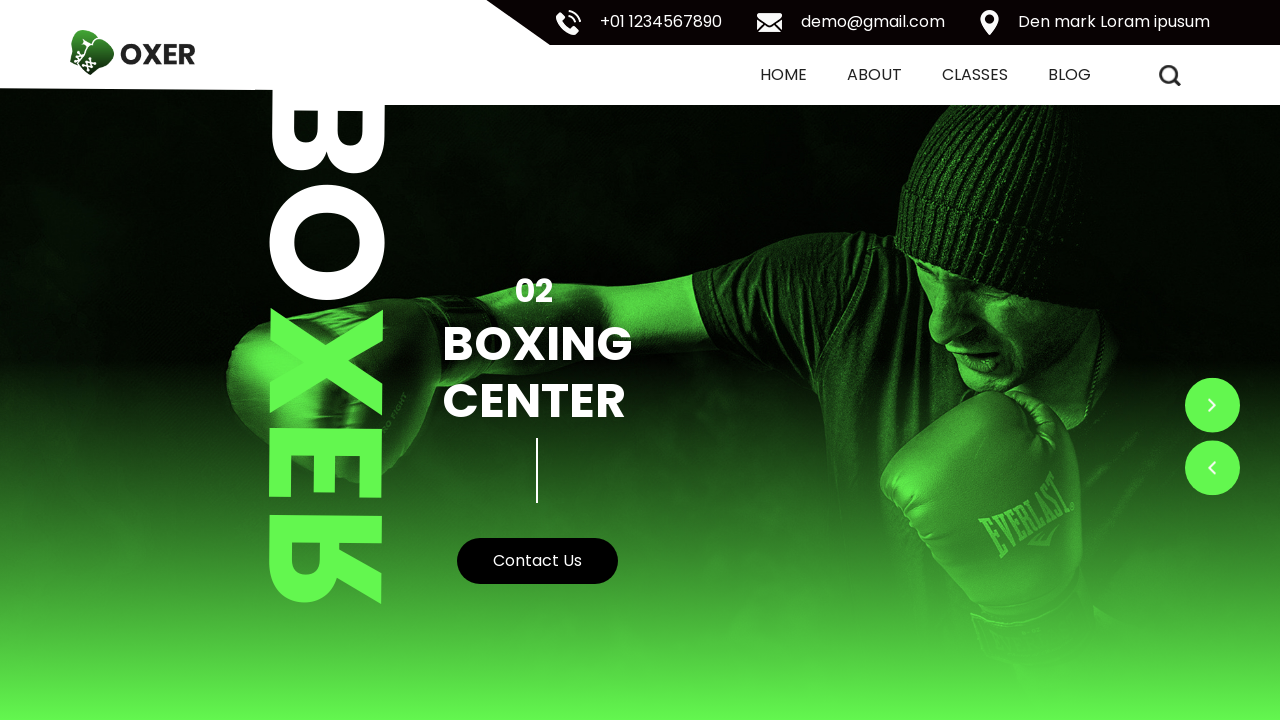